Tests iframe switching functionality by navigating to W3Schools TryIt editor, switching to the result iframe, and clicking the "Click me" button inside it.

Starting URL: https://www.w3schools.com/js/tryit.asp?filename=tryjs_myfirst

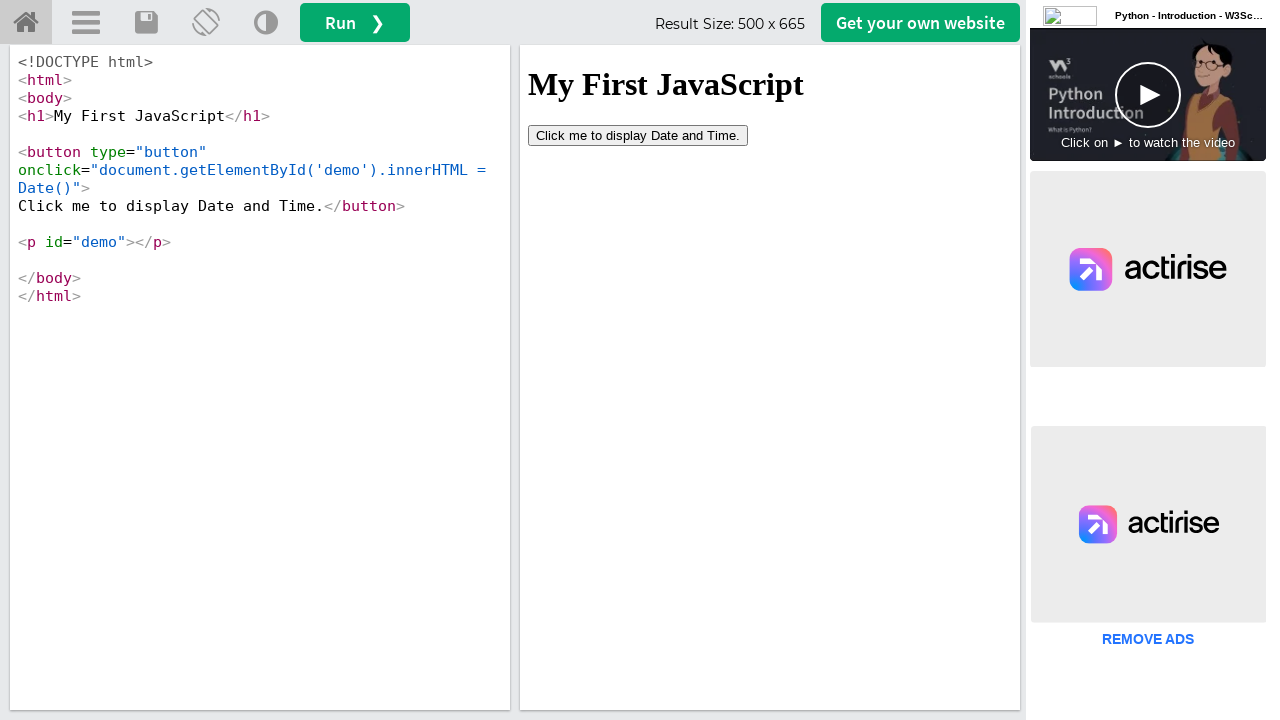

Navigated to W3Schools TryIt editor page
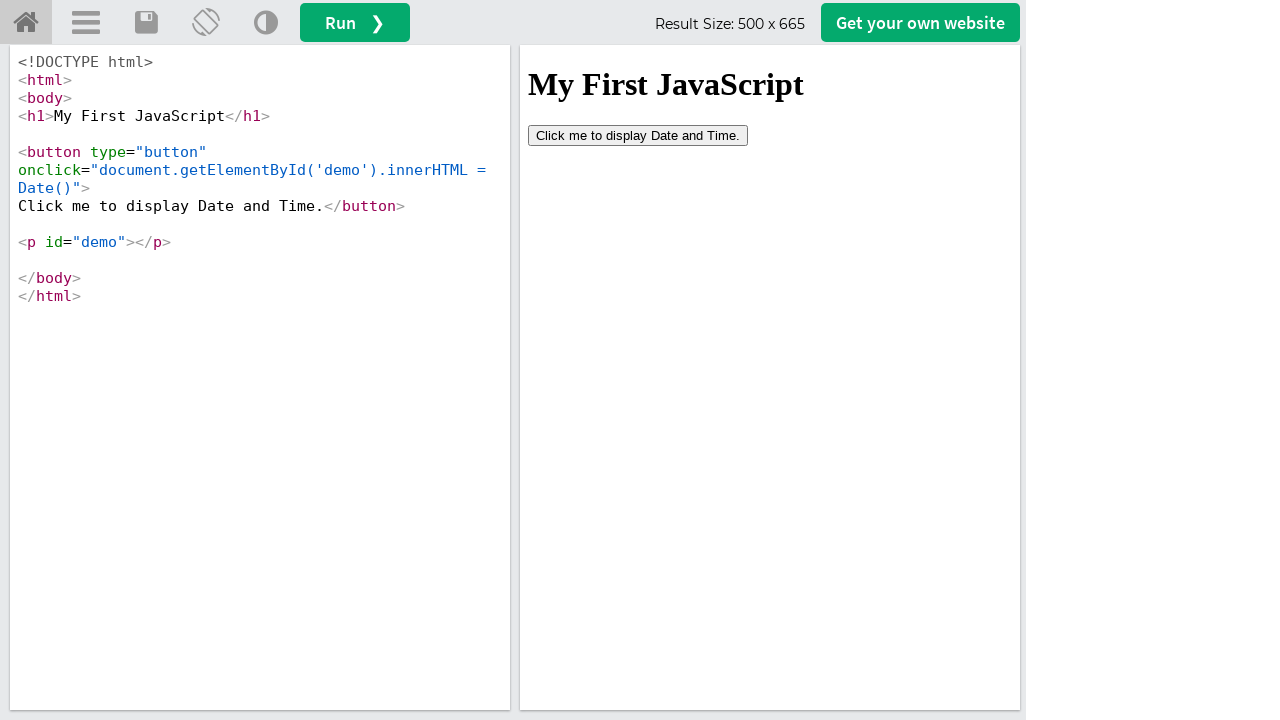

Located and switched to result iframe
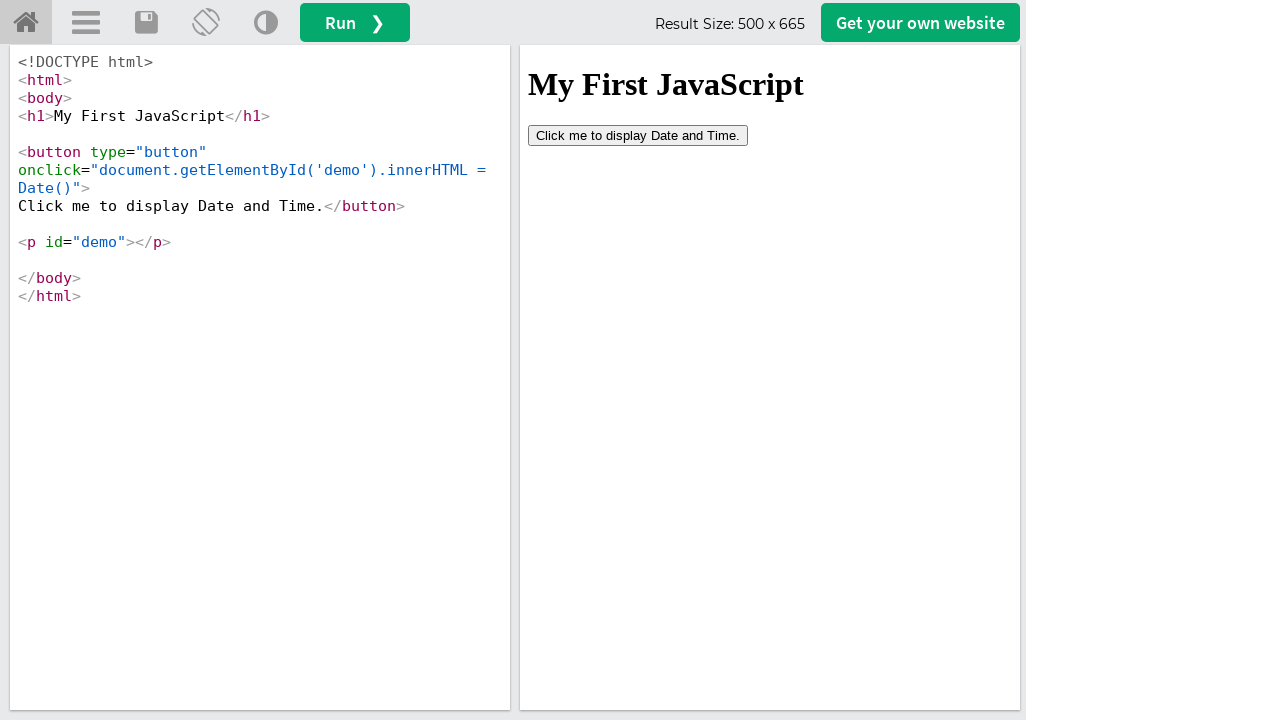

Clicked 'Click me' button inside the iframe at (638, 135) on iframe#iframeResult >> internal:control=enter-frame >> button:has-text('Click me
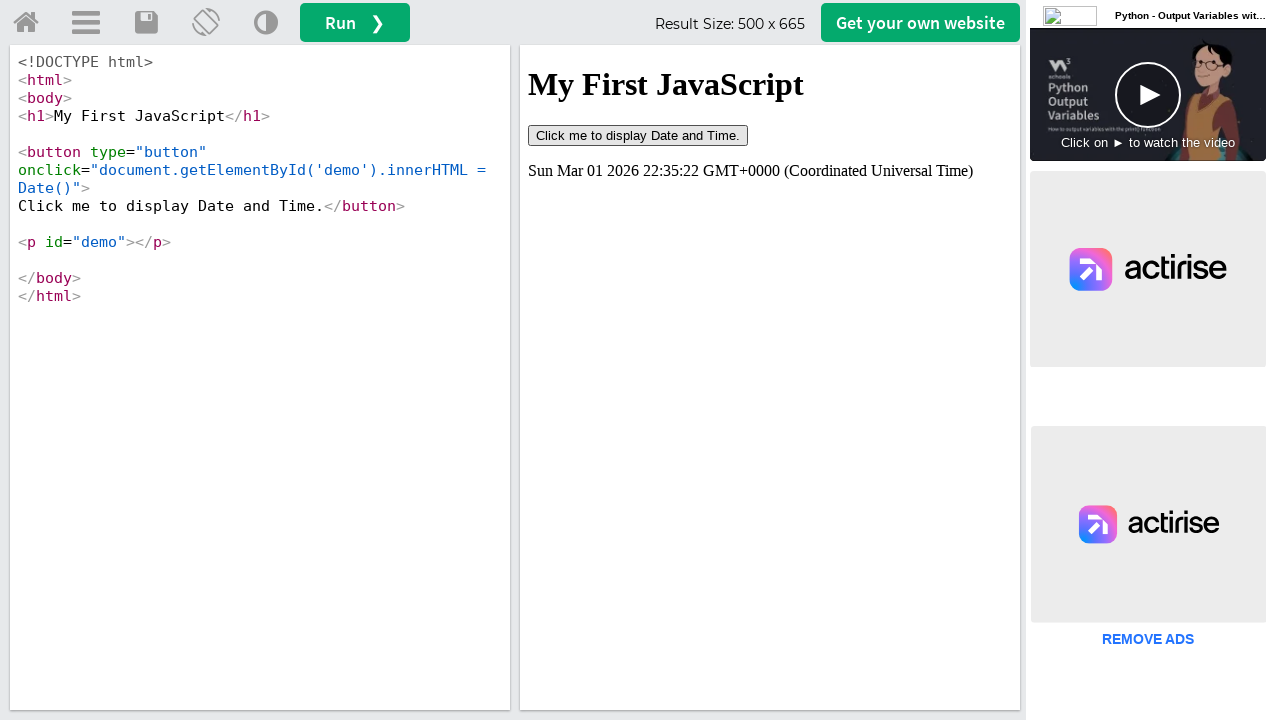

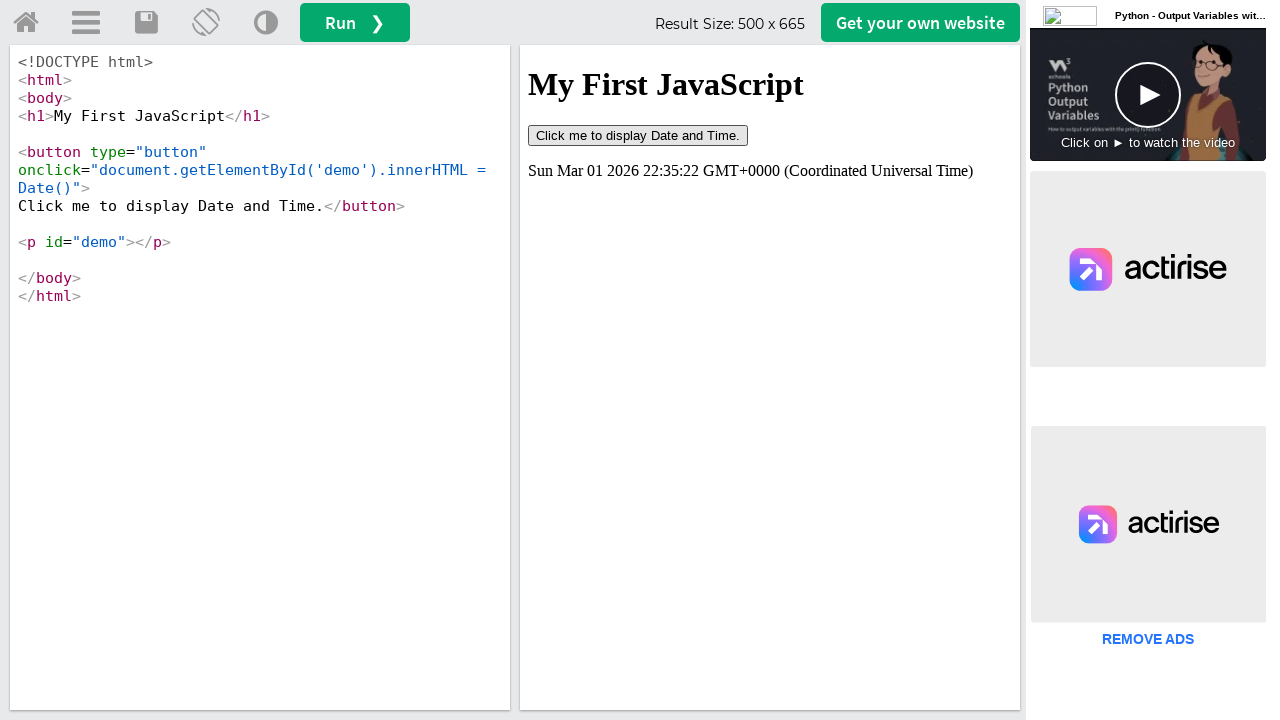